Tests standard click interaction by clicking on an element and verifying navigation to a result page

Starting URL: https://www.selenium.dev/selenium/web/mouse_interaction.html

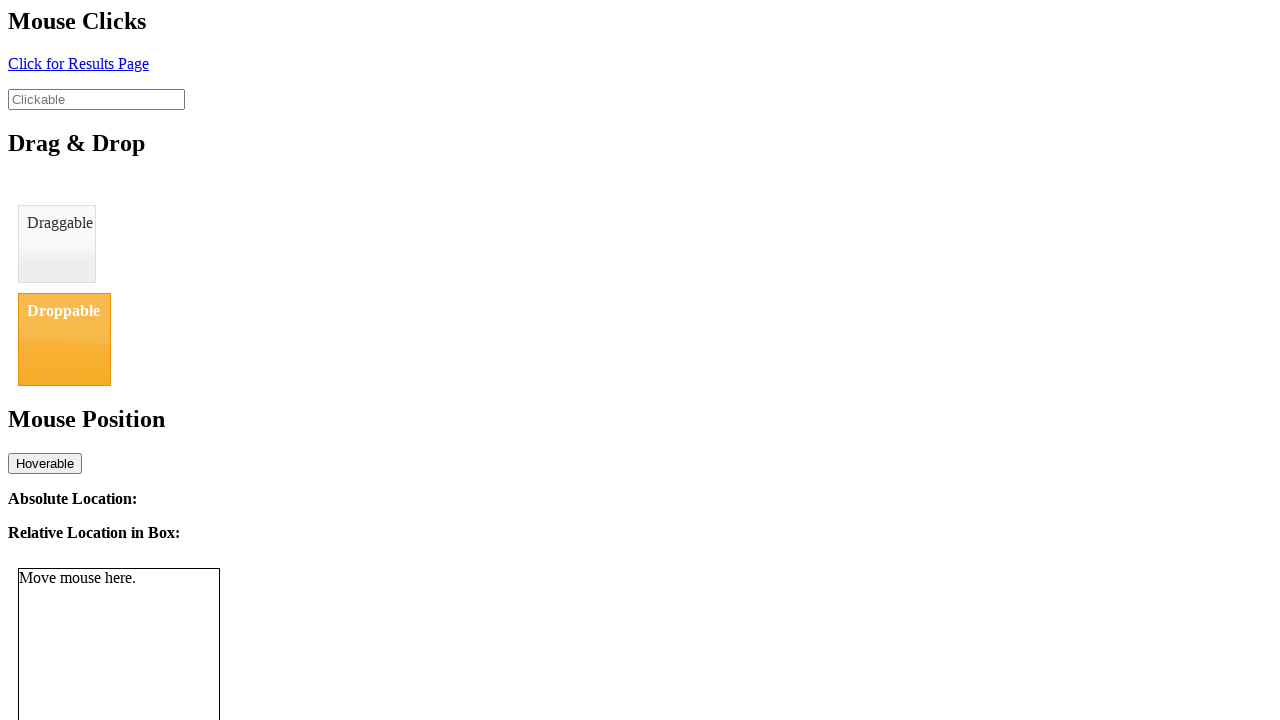

Clicked on the click element at (78, 63) on #click
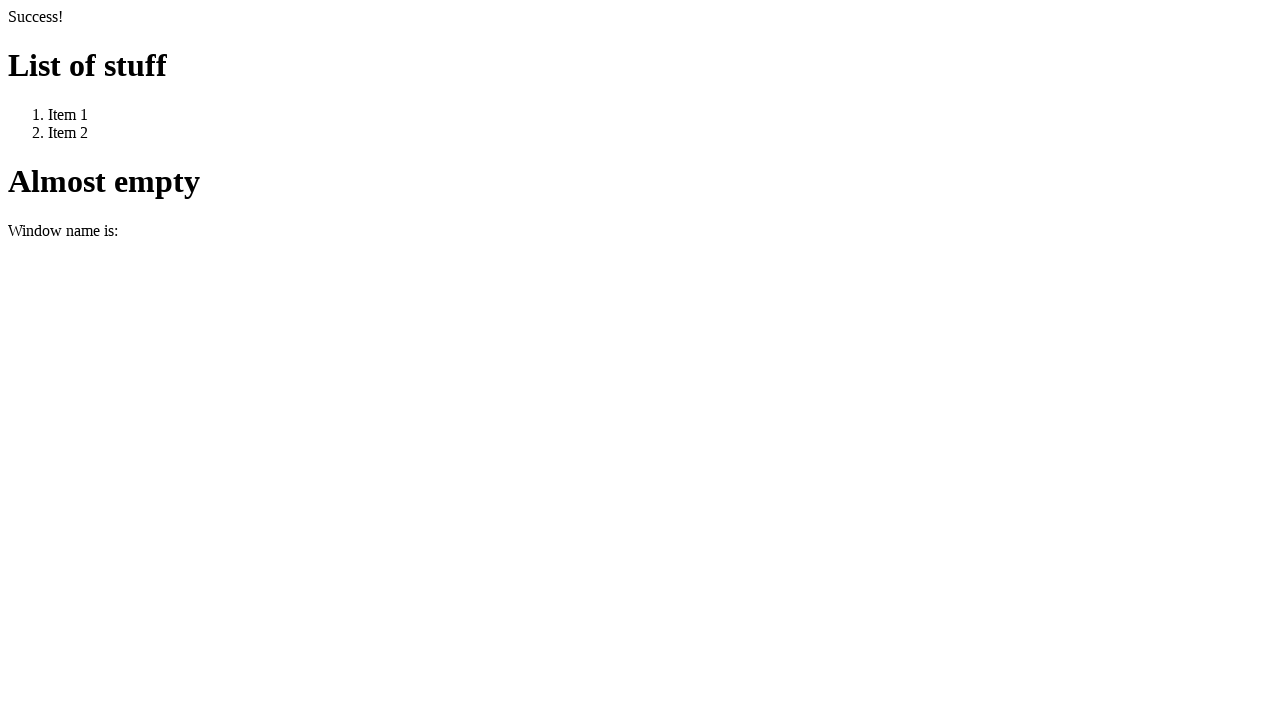

Navigation to result page completed
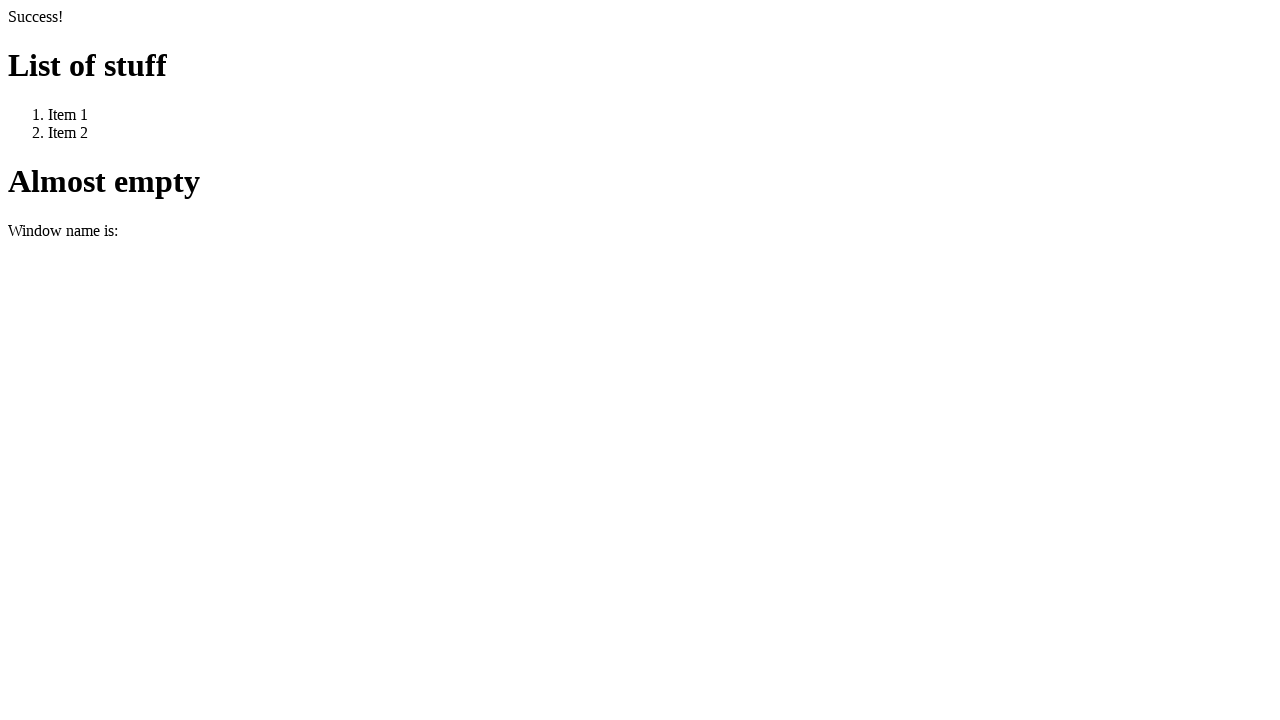

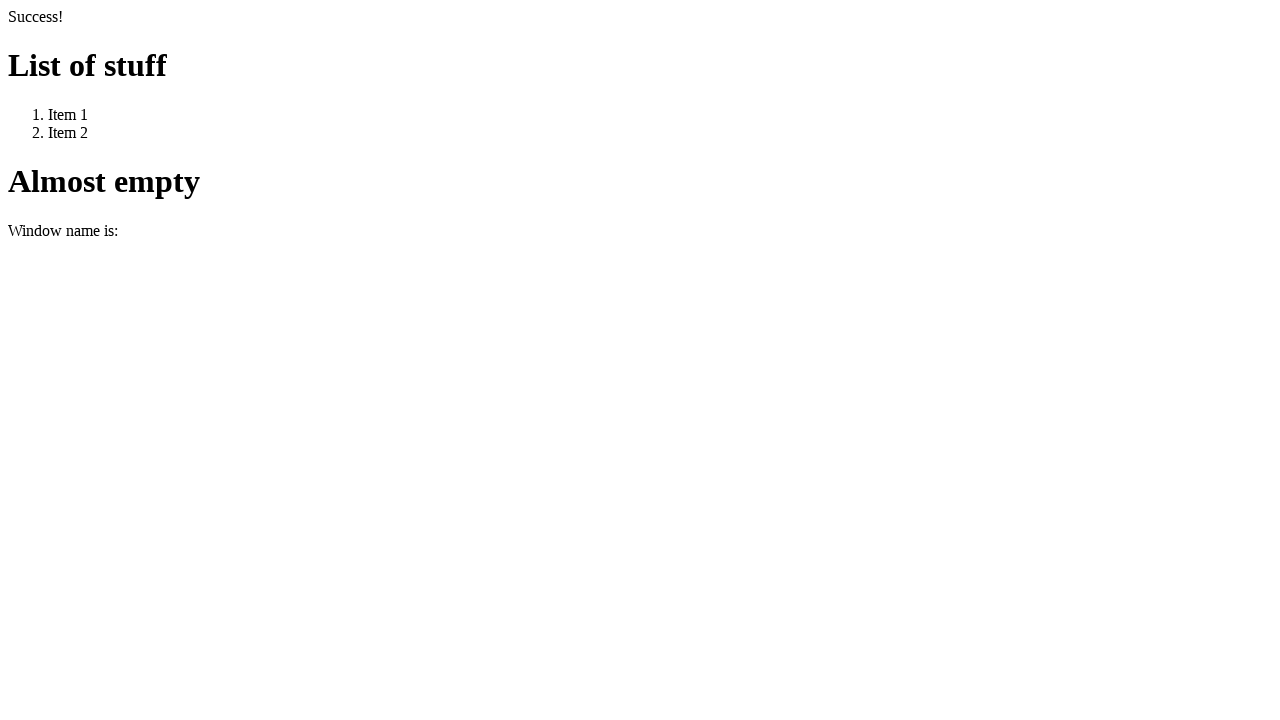